Tests drag and drop functionality by dragging a draggable element into a droppable target area

Starting URL: https://jqueryui.com/droppable/

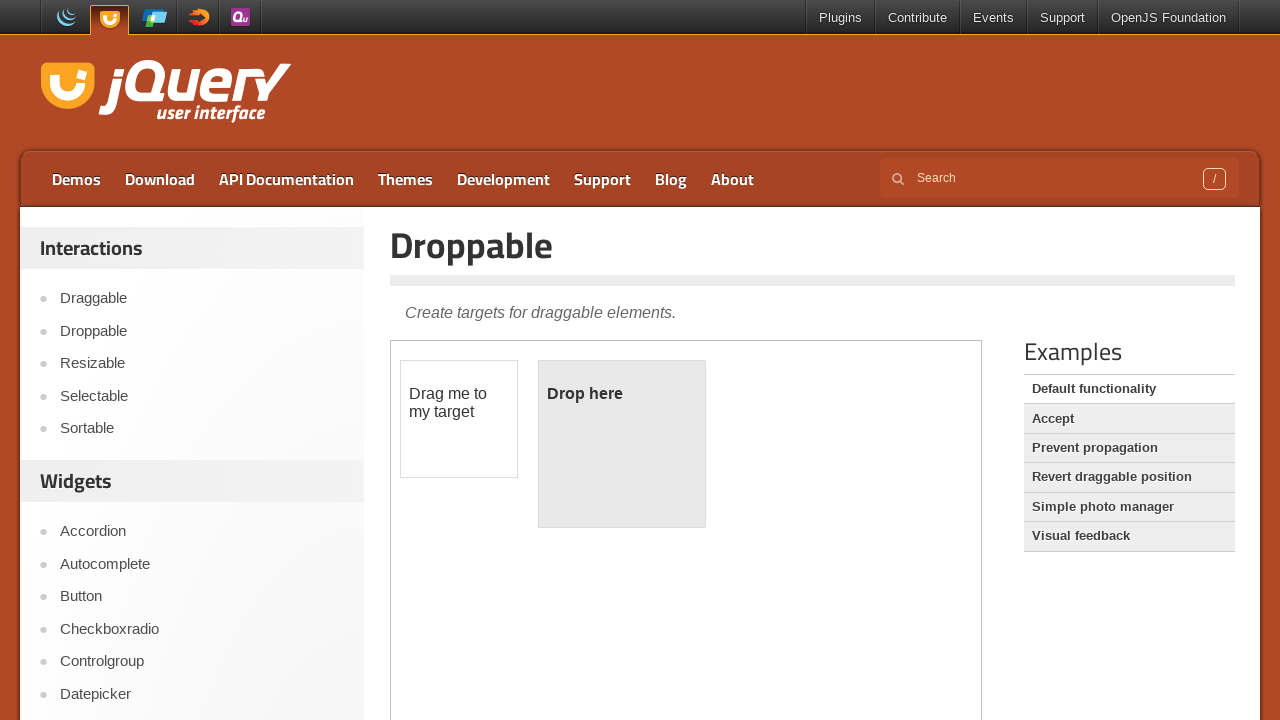

Navigated to jQuery UI droppable demo page
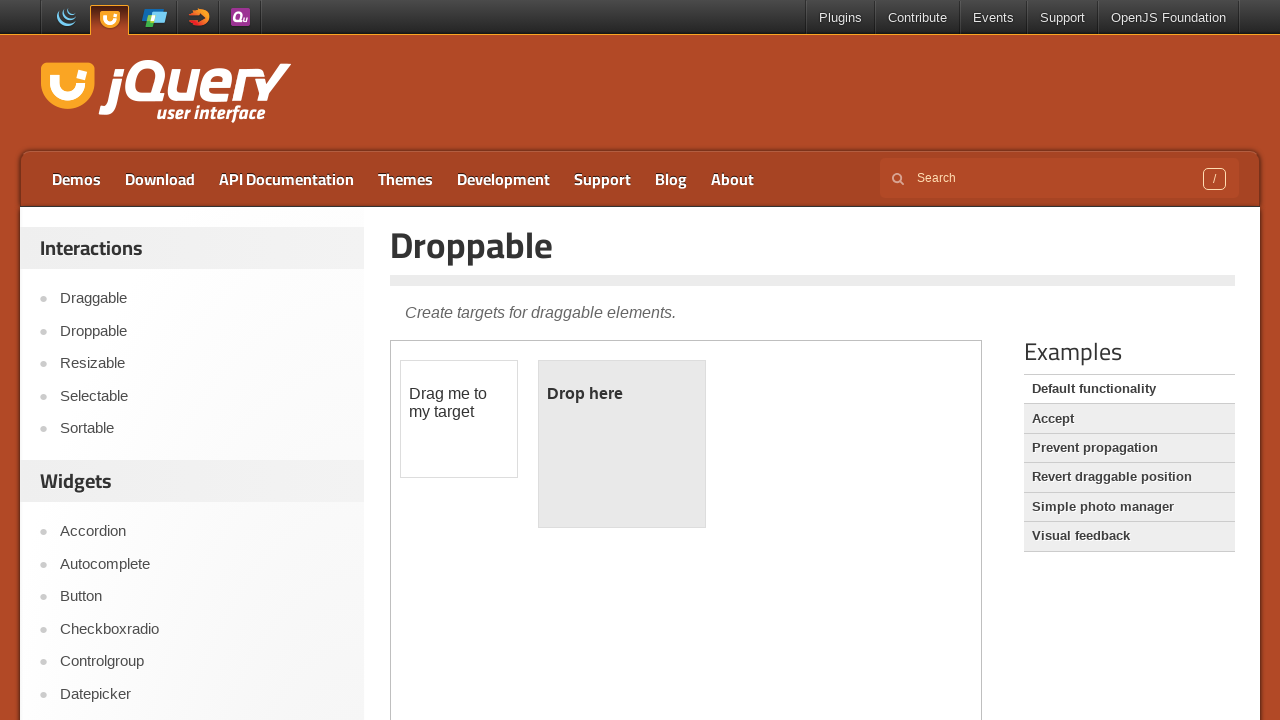

Located and switched to iframe containing drag and drop elements
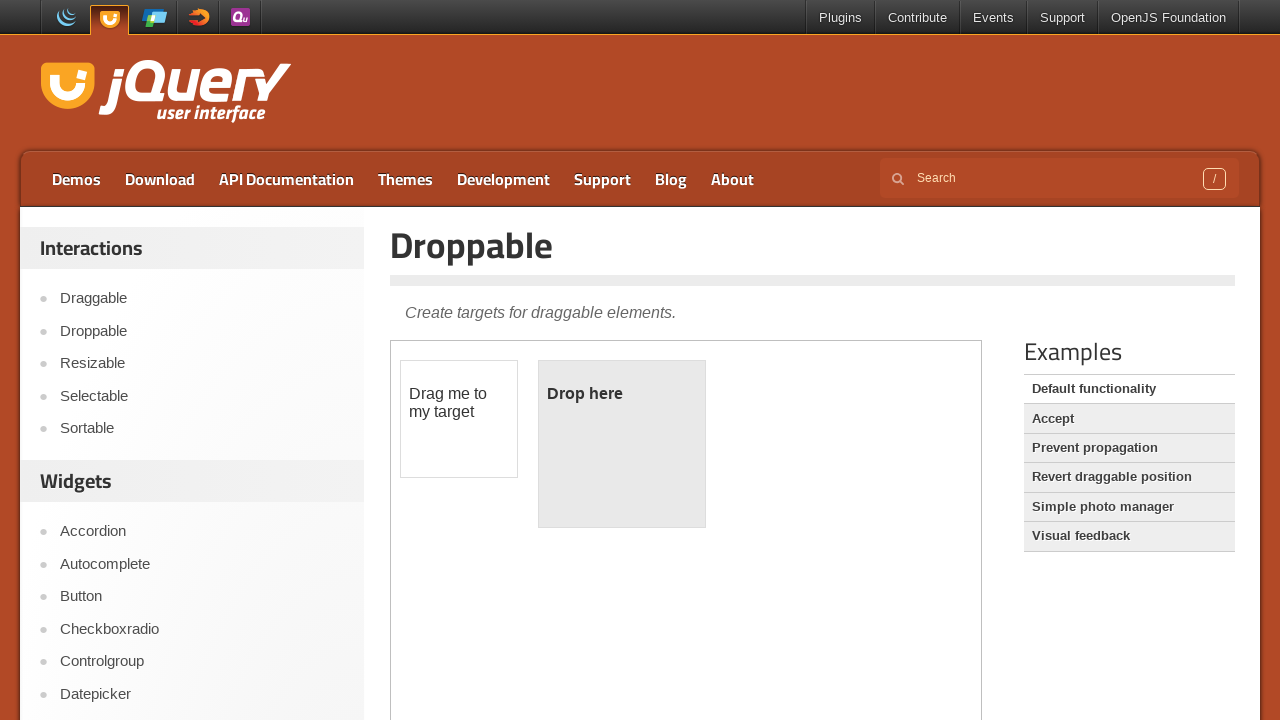

Located draggable element
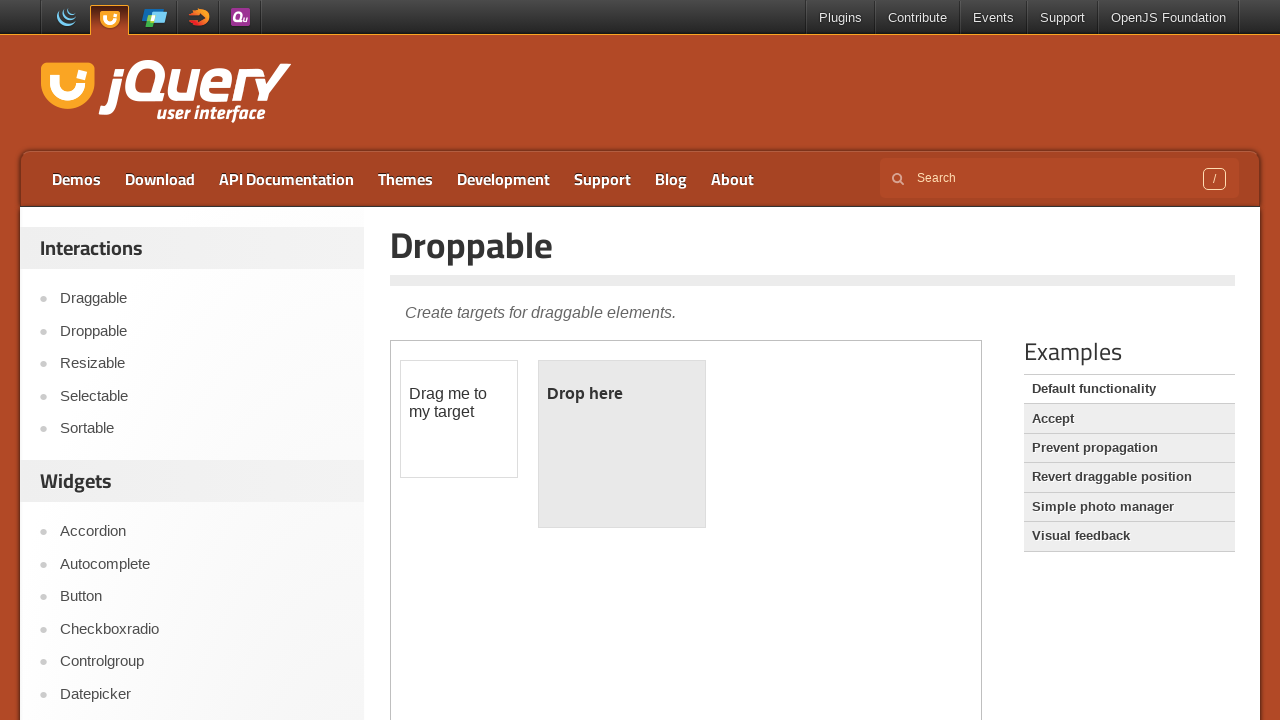

Located droppable target element
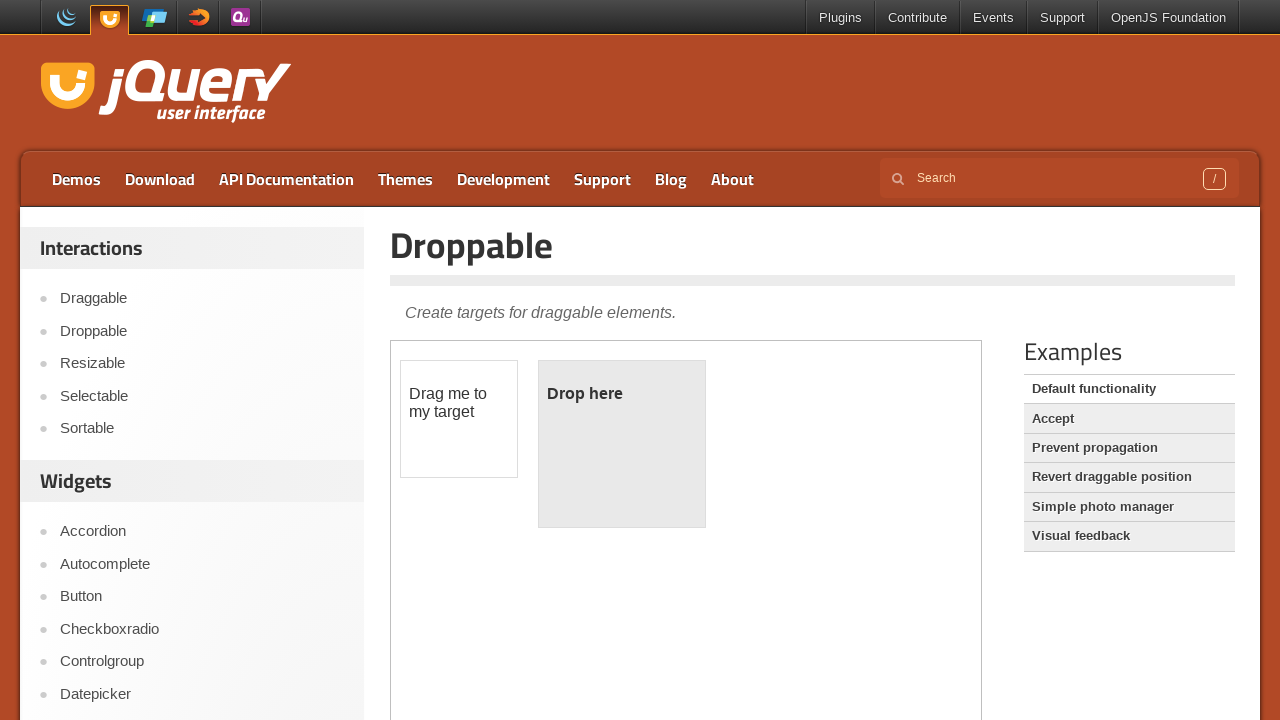

Dragged draggable element into droppable target area at (622, 444)
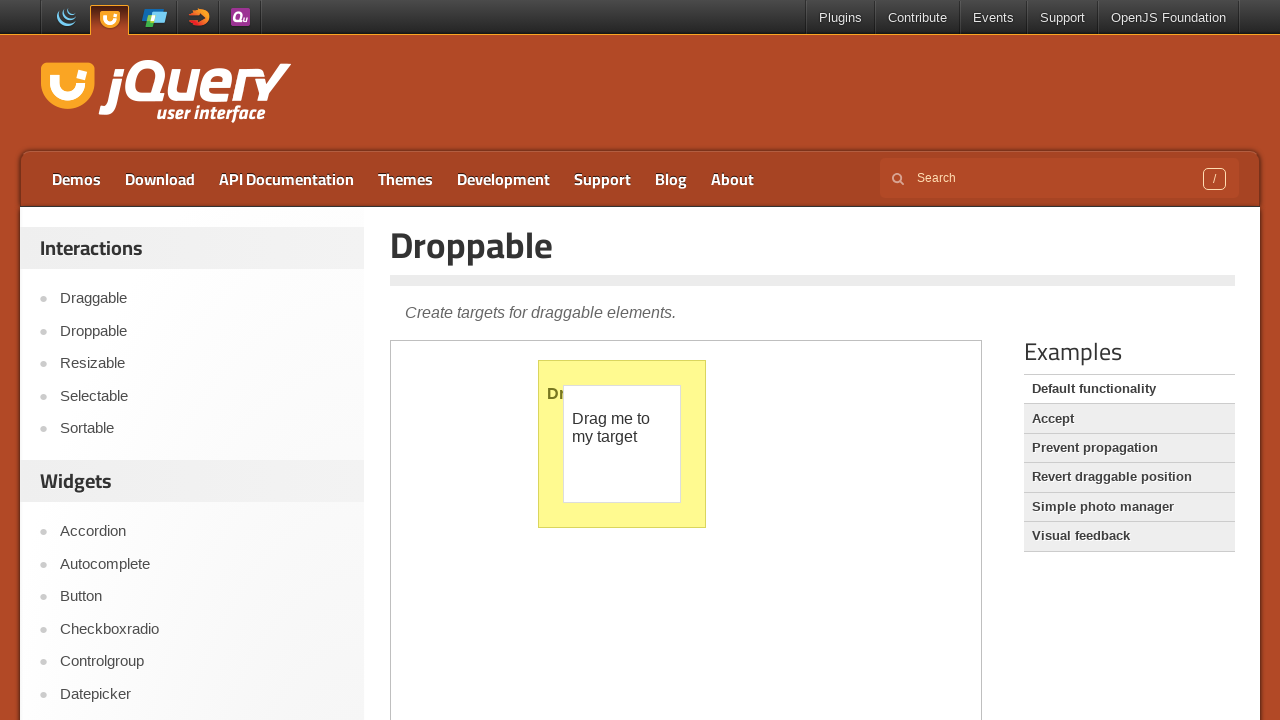

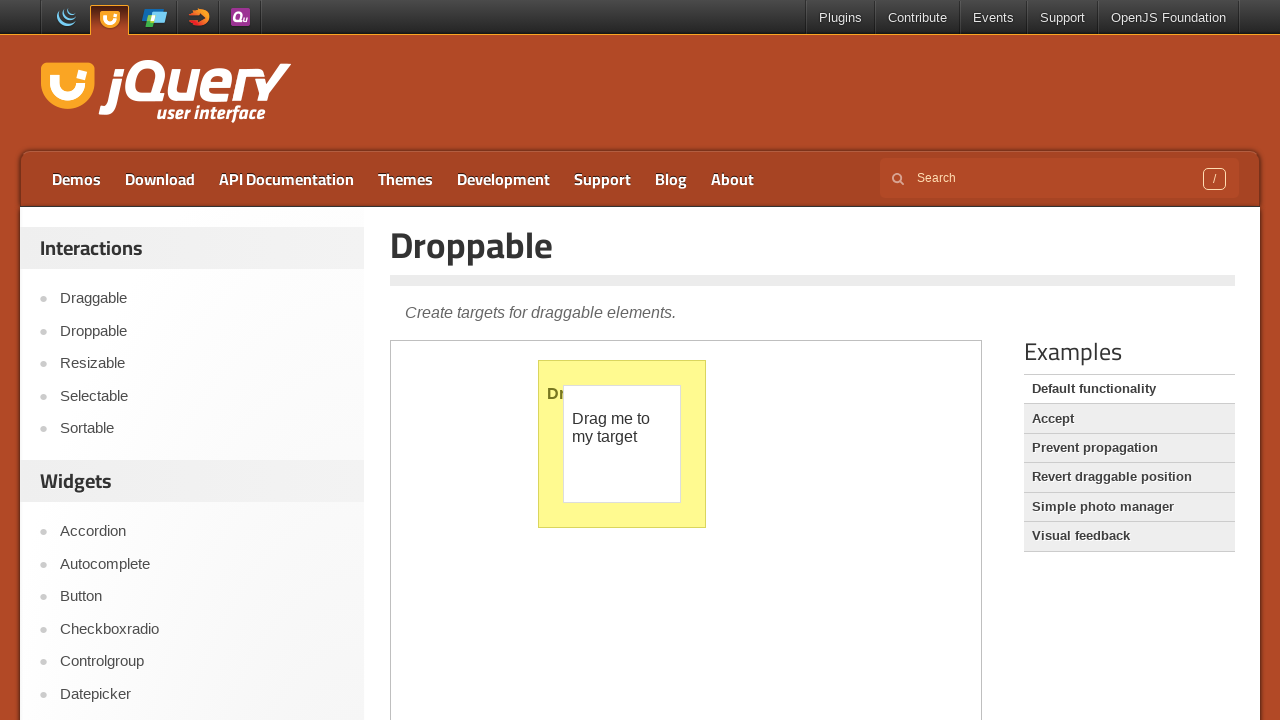